Tests sorting a numeric column (Due) in descending order by clicking the column header twice and verifying the values are sorted in reverse order.

Starting URL: http://the-internet.herokuapp.com/tables

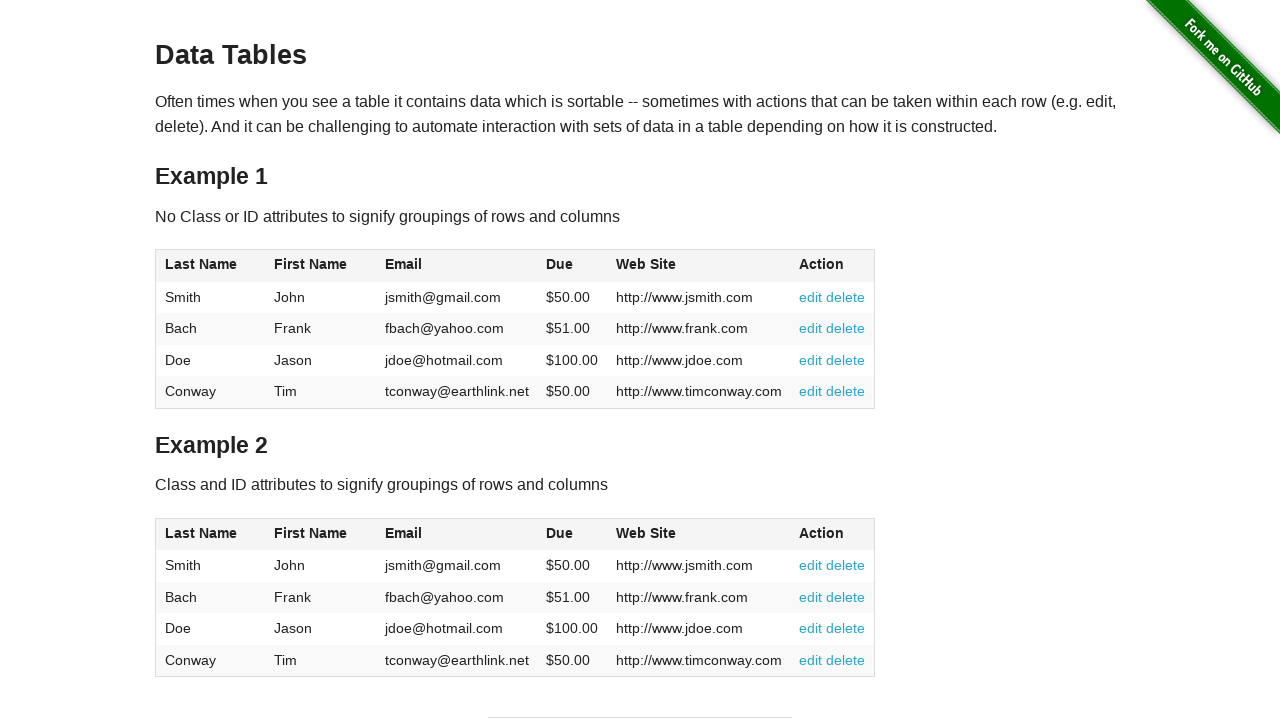

Clicked Due column header first time to sort ascending at (572, 266) on #table1 thead tr th:nth-child(4)
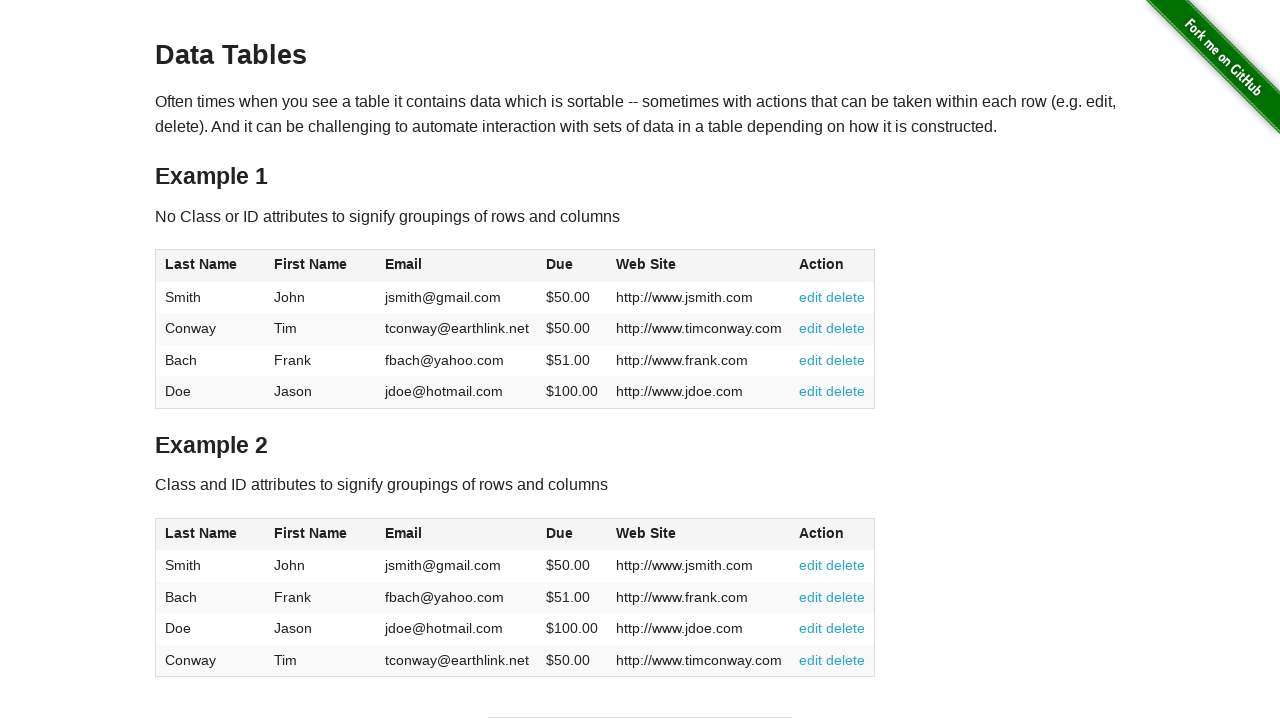

Clicked Due column header second time to sort descending at (572, 266) on #table1 thead tr th:nth-child(4)
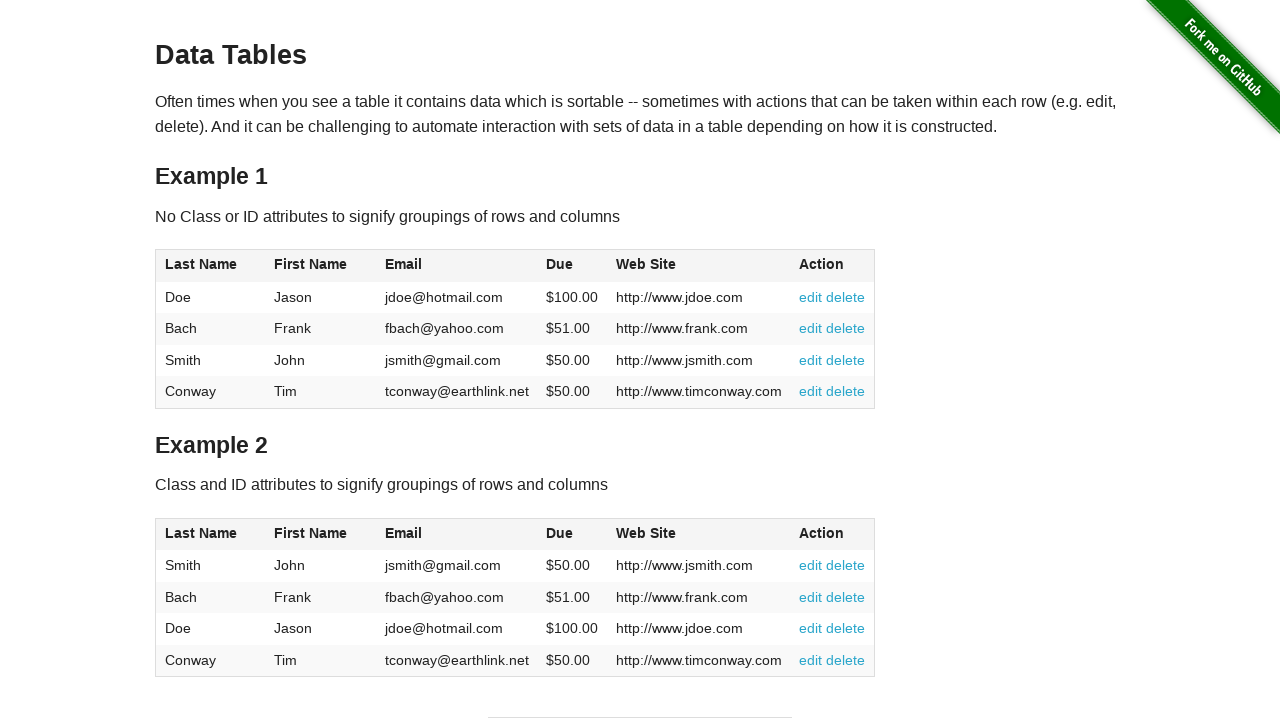

Waited for table rows to load in Due column
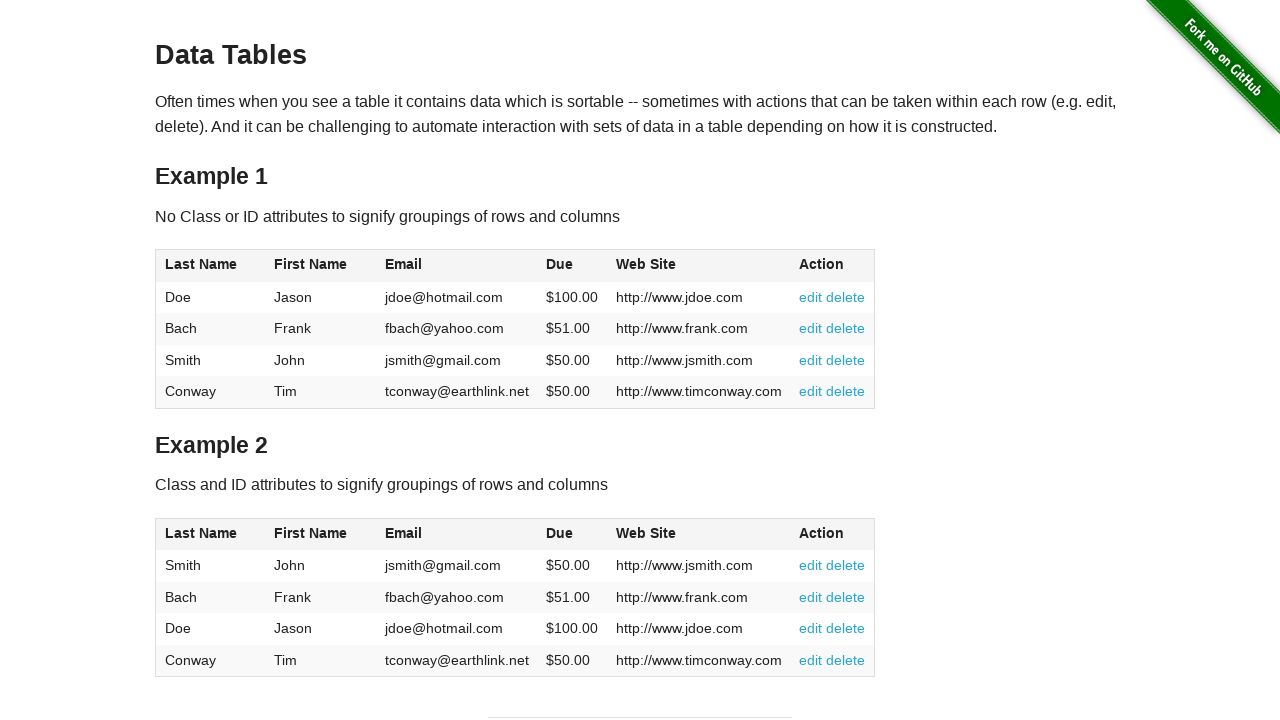

Retrieved all Due column cell values from table
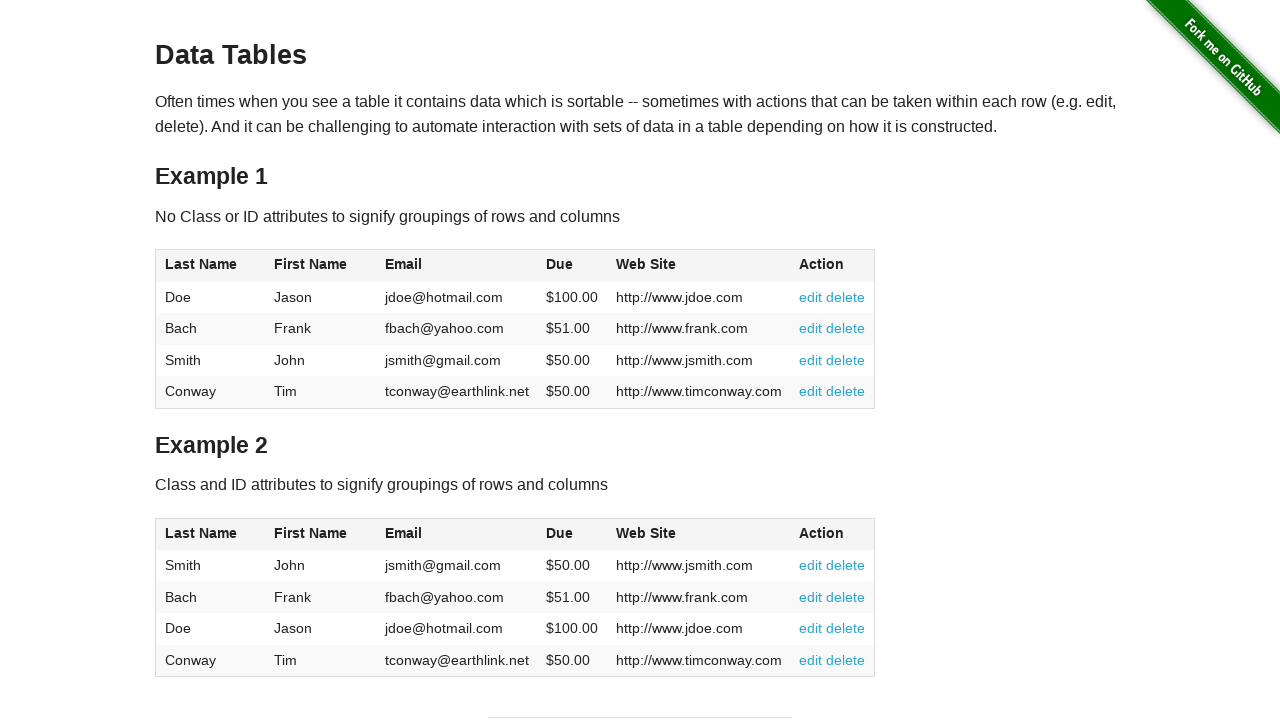

Parsed Due values as floats from cell text
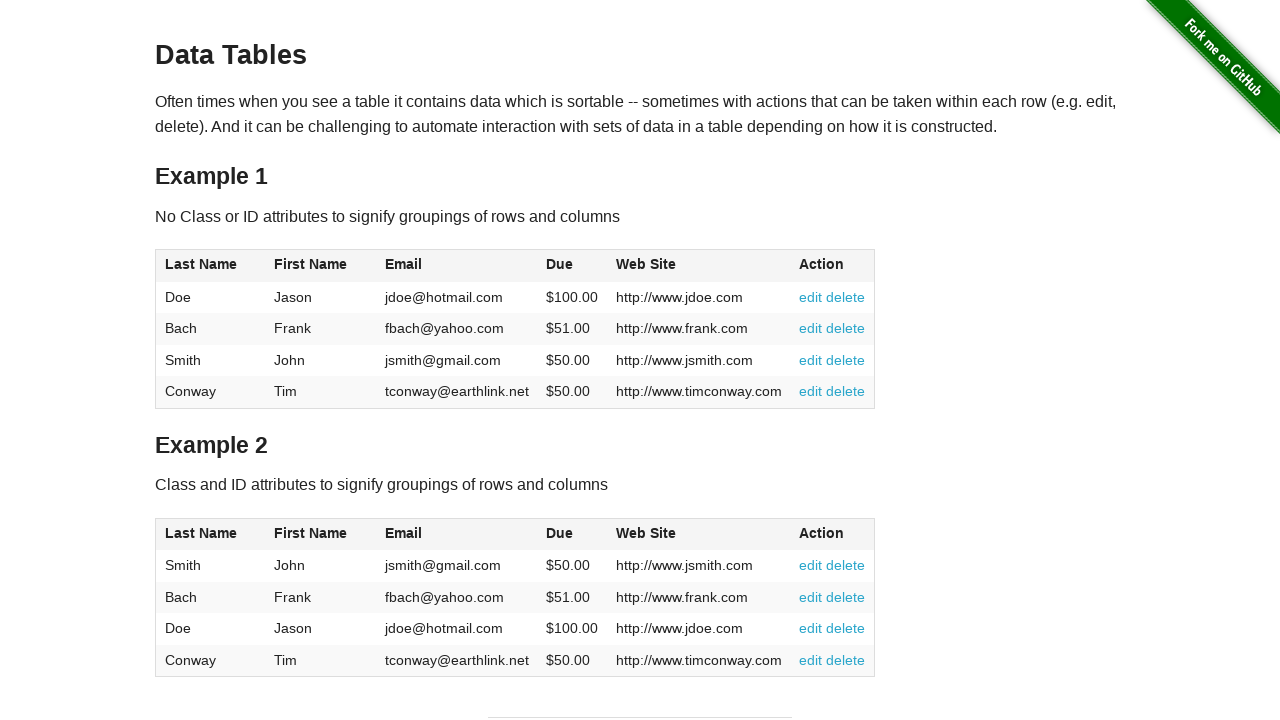

Verified Due column is sorted in descending order
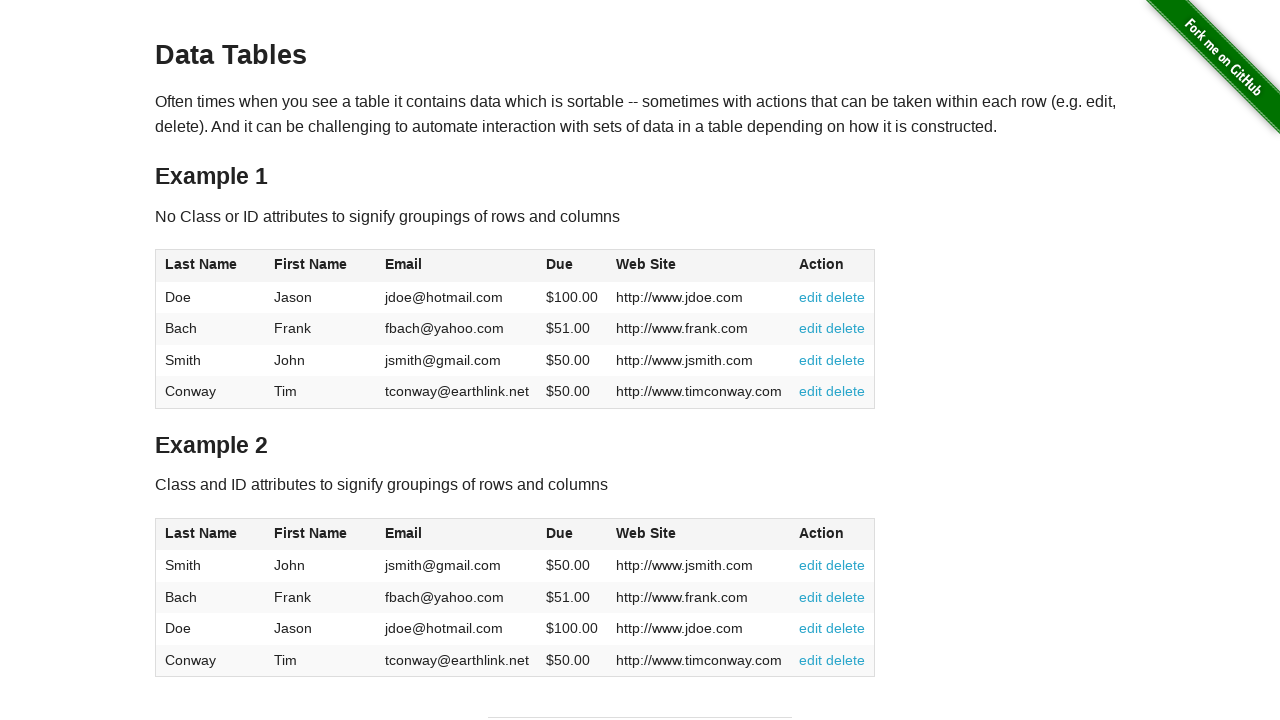

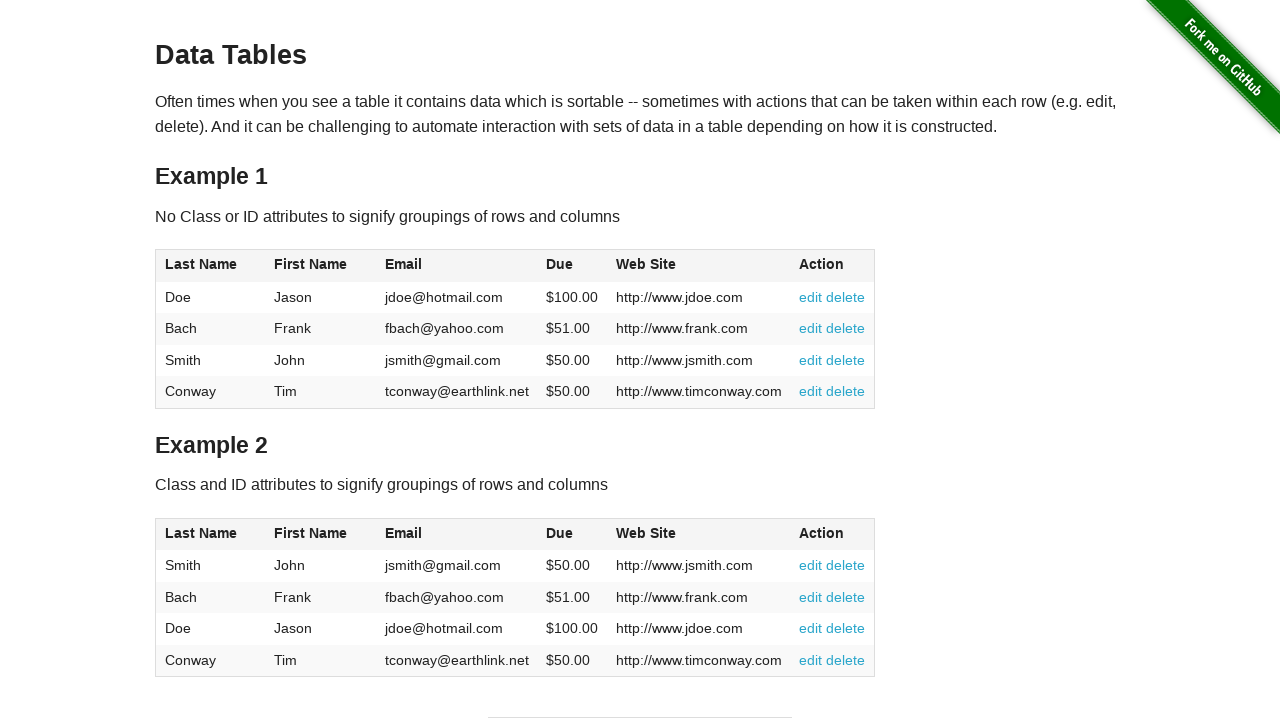